Navigates to an automation practice page and verifies that footer links are present and visible

Starting URL: https://rahulshettyacademy.com/AutomationPractice

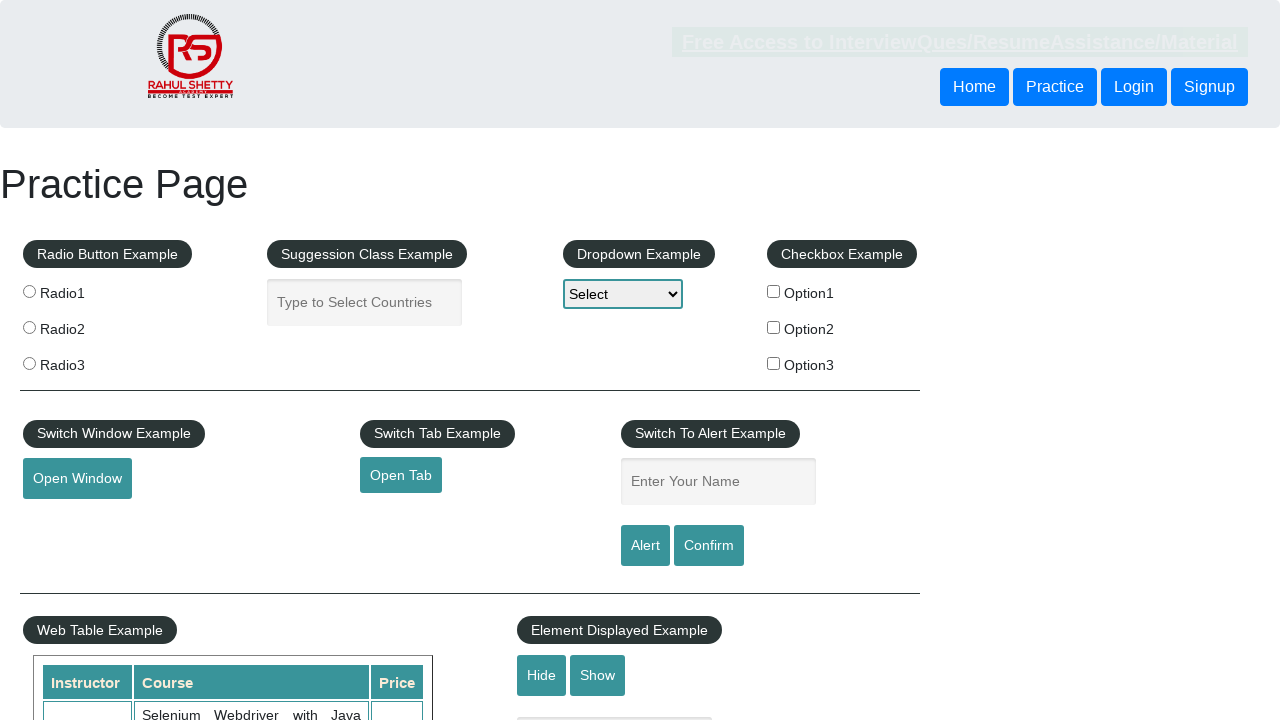

Navigated to automation practice page
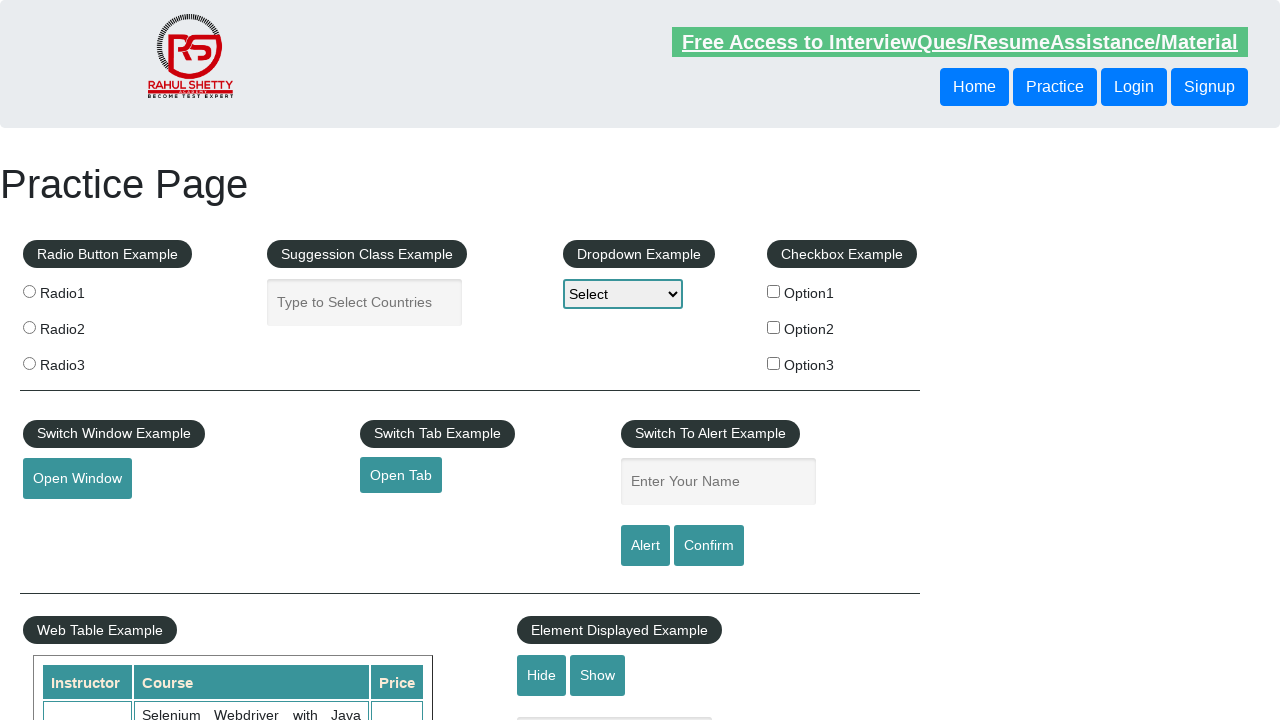

Footer section loaded and visible
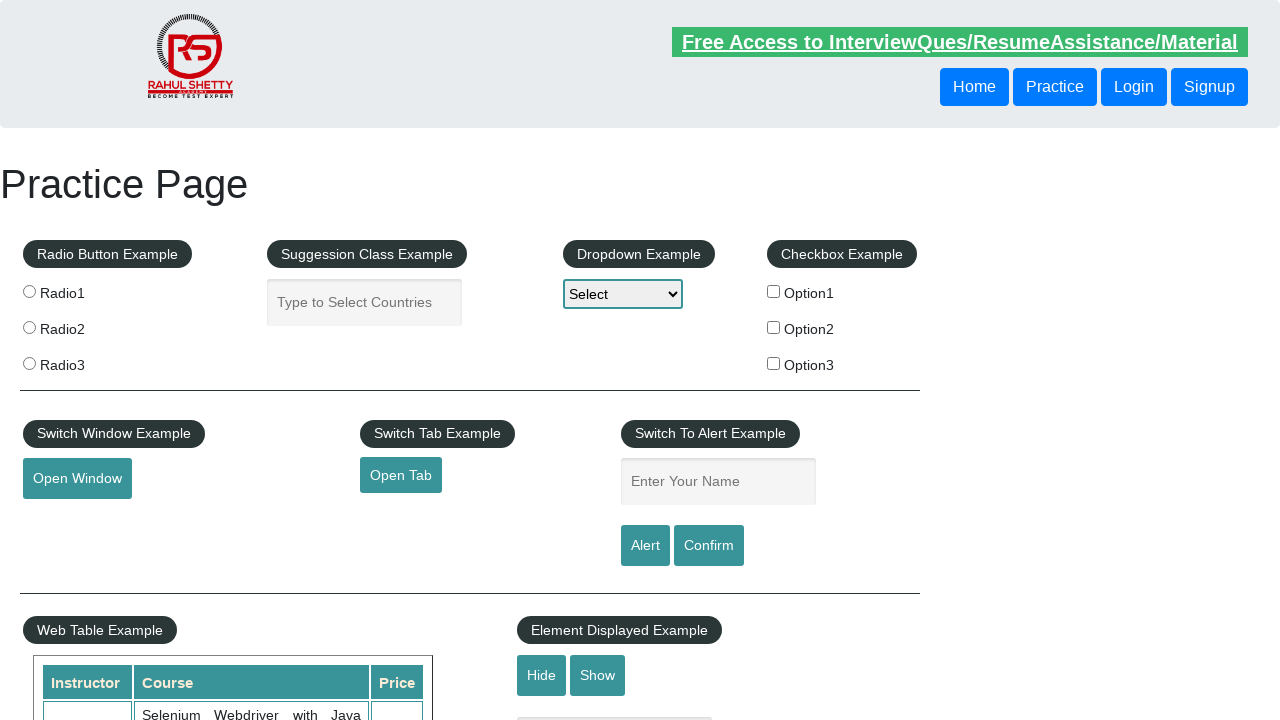

Located footer links
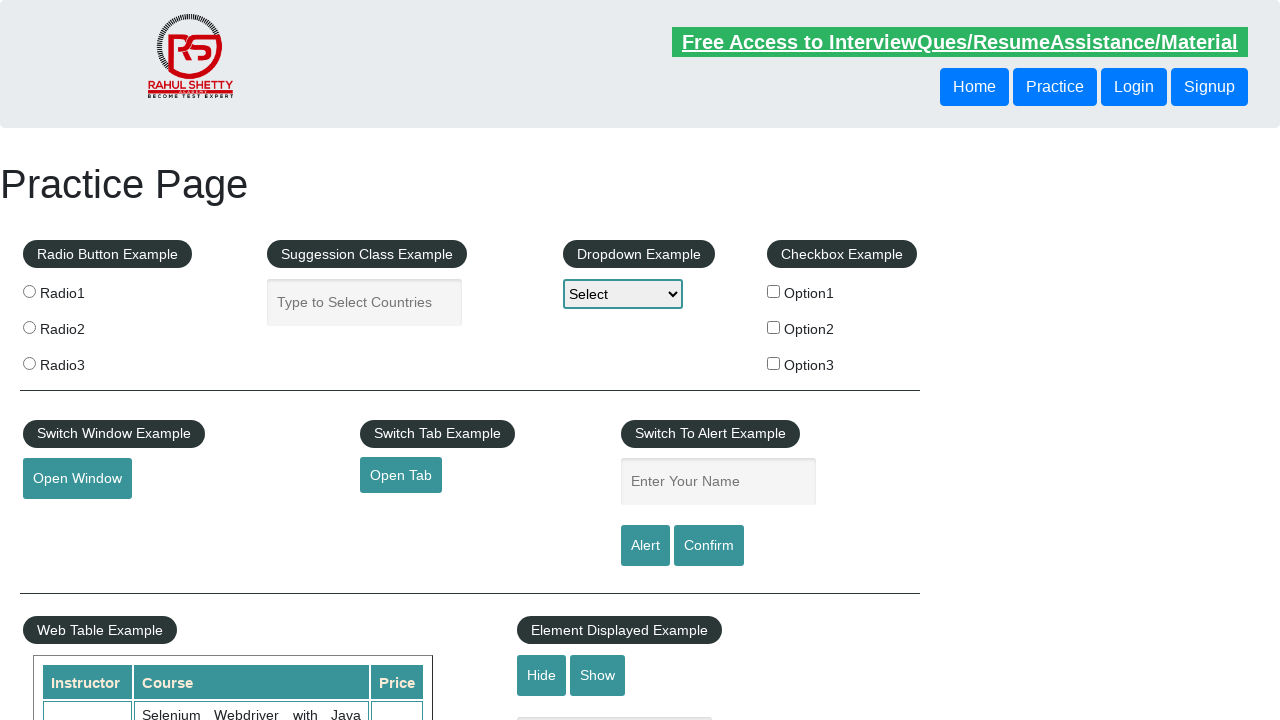

Counted 20 links in footer section
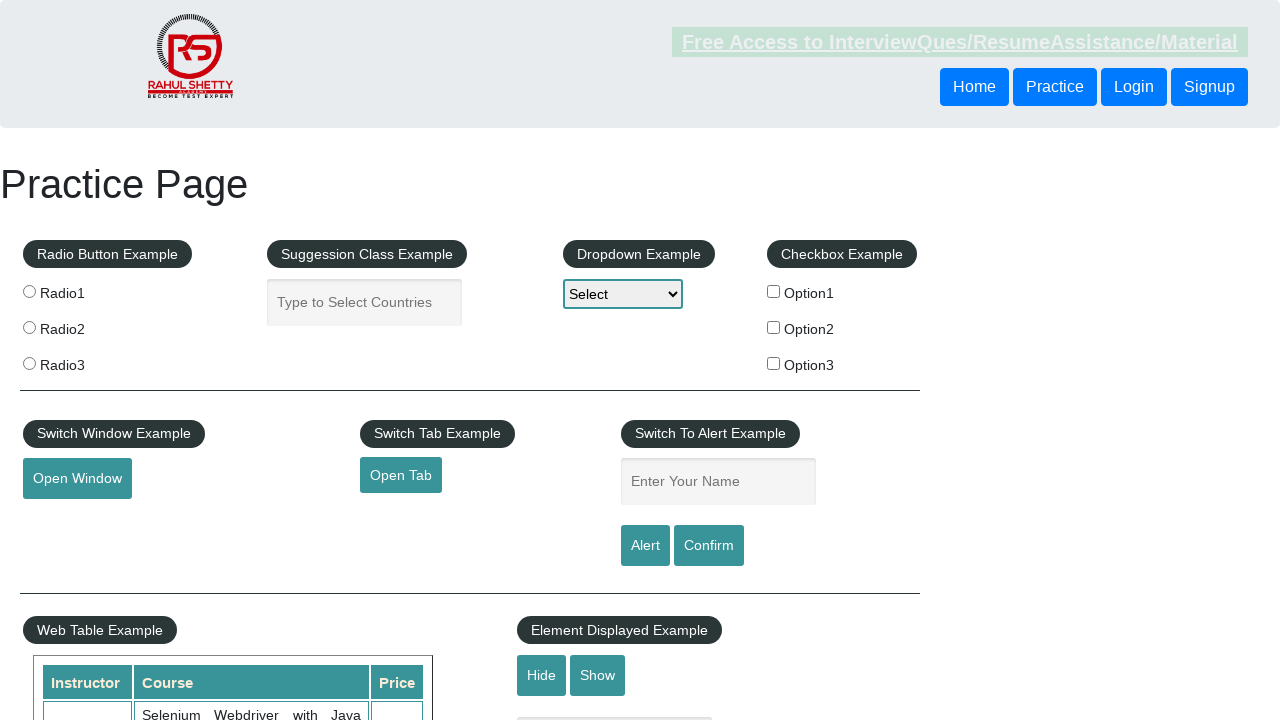

Verified that footer links are present
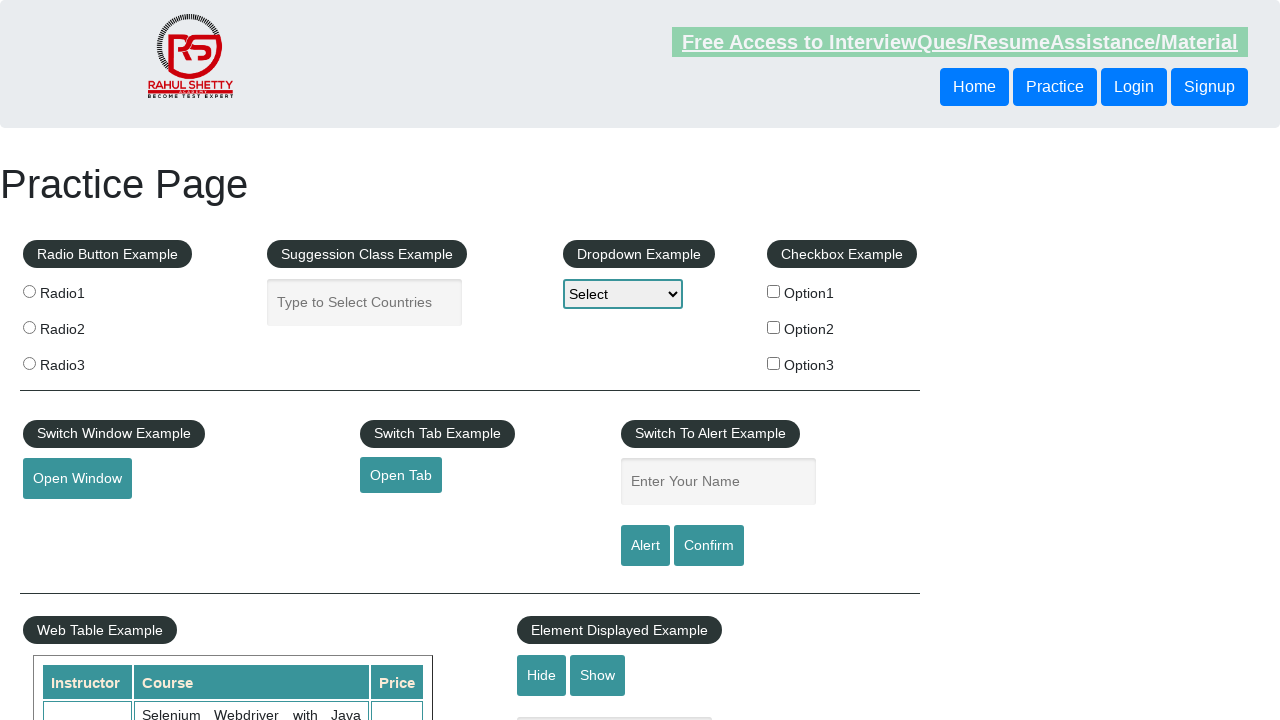

Scrolled first footer link into view
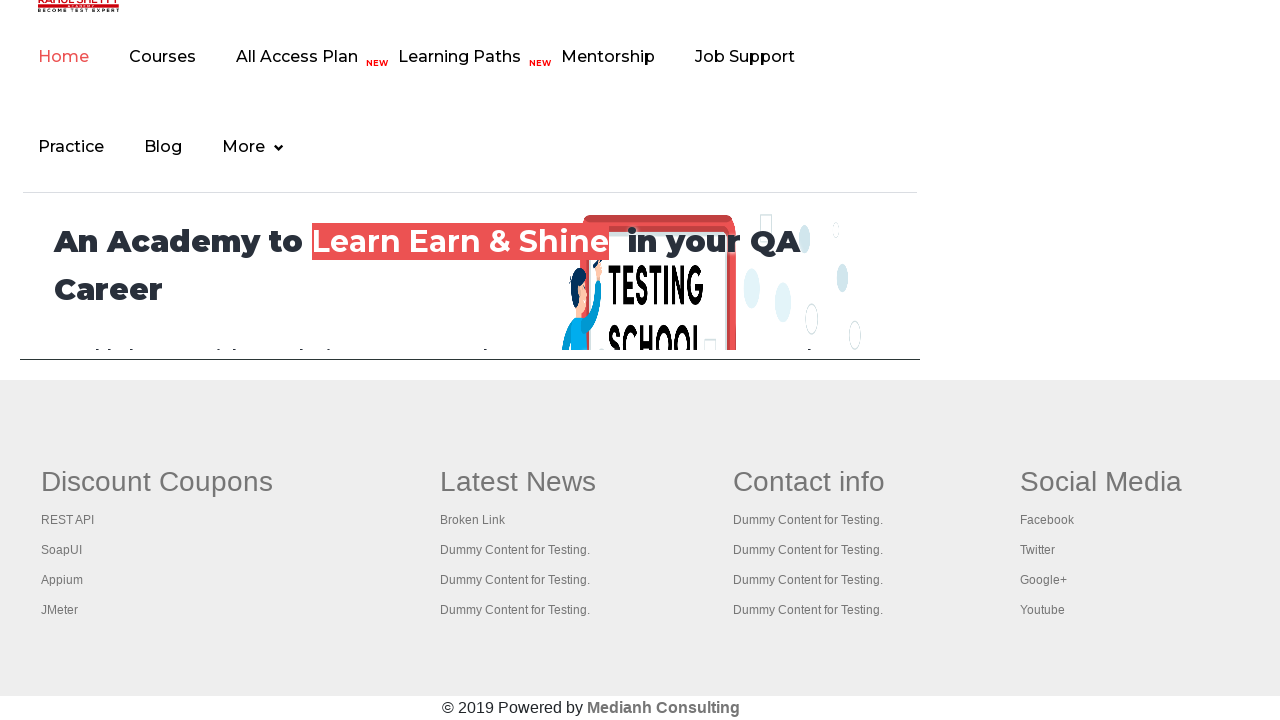

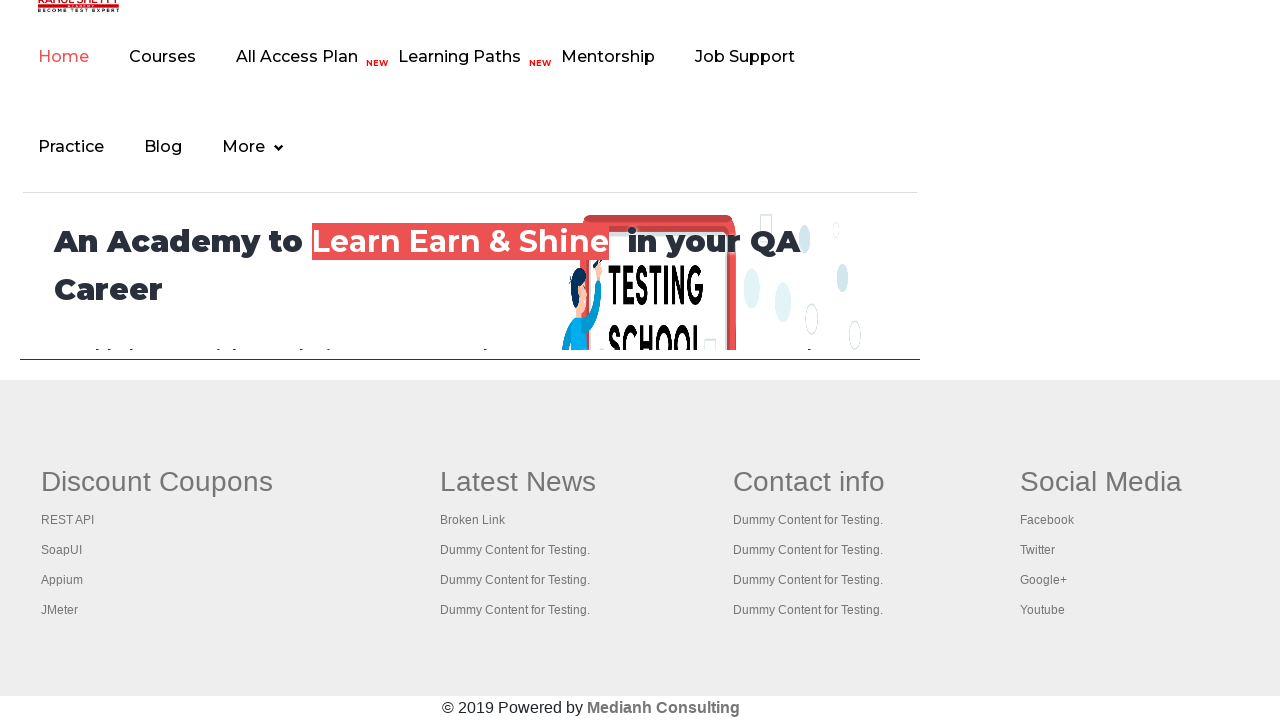